Tests various button clicks and alert handling

Starting URL: https://omayo.blogspot.in/

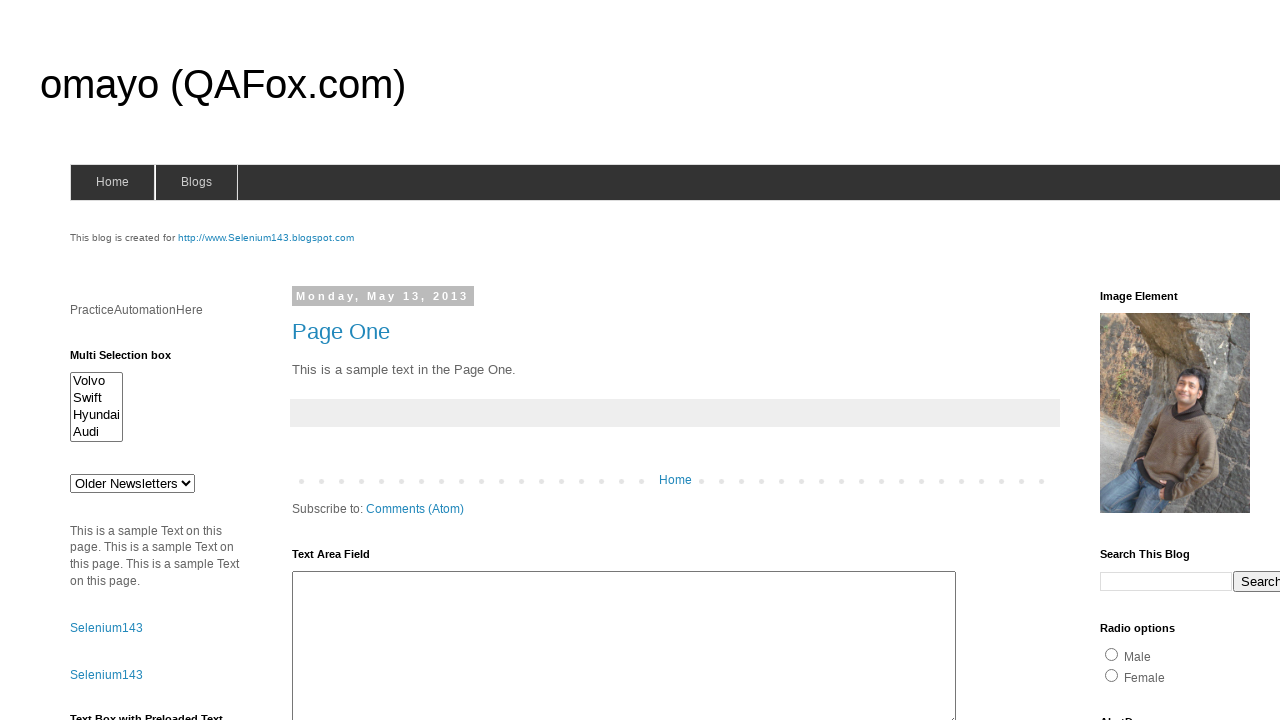

Set up alert dialog handler to auto-accept dialogs
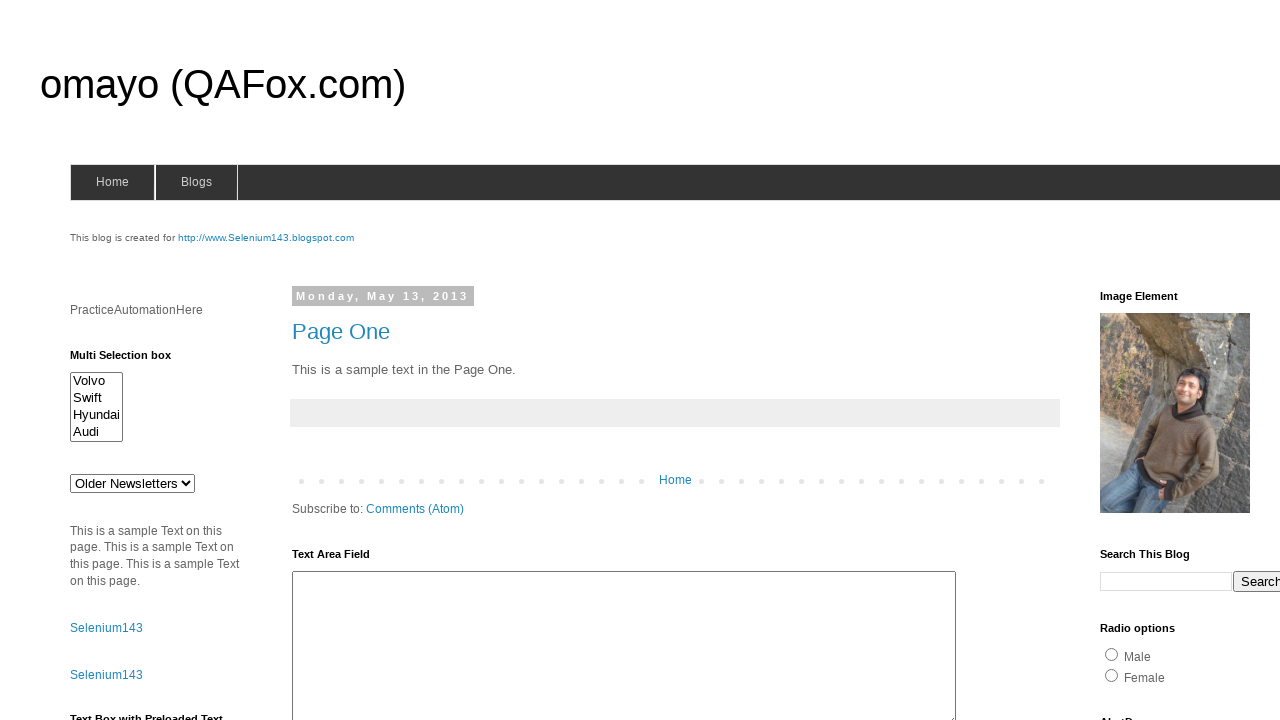

Clicked button with id 'but2' at (100, 361) on button#but2
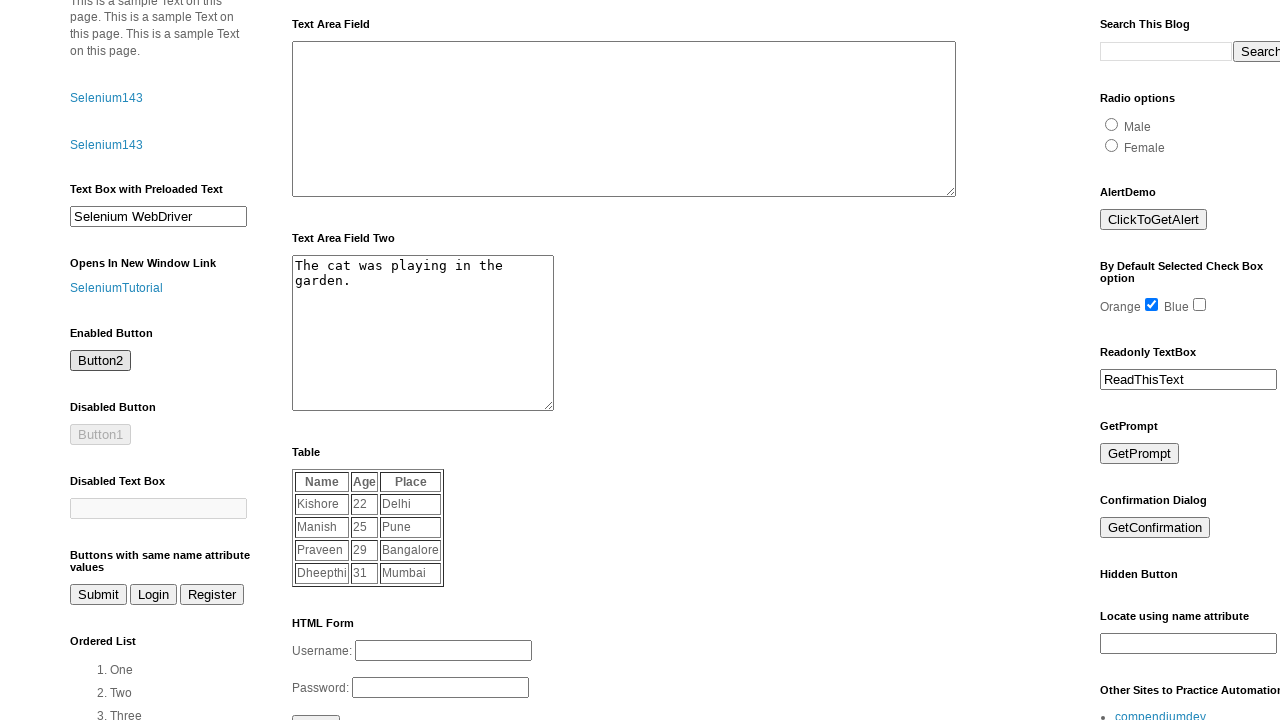

Clicked Submit button at (98, 595) on button:has-text('Submit')
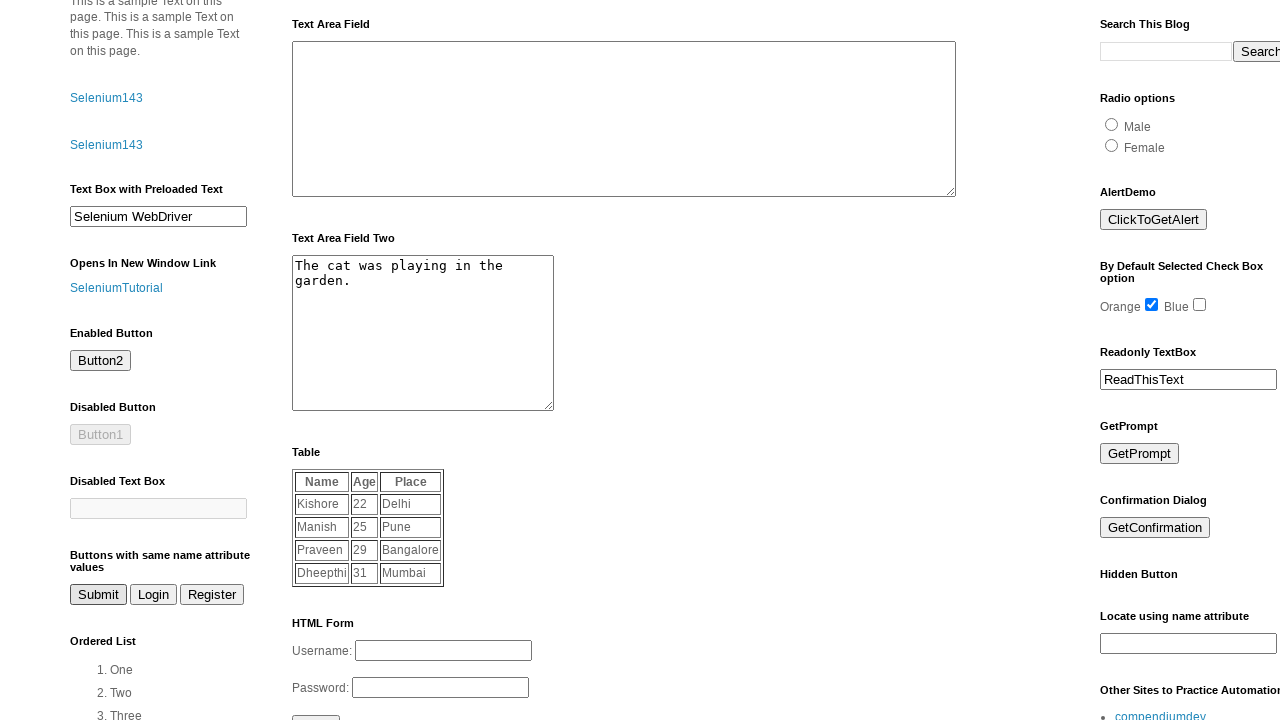

Clicked Login button at (316, 710) on button:has-text('Login')
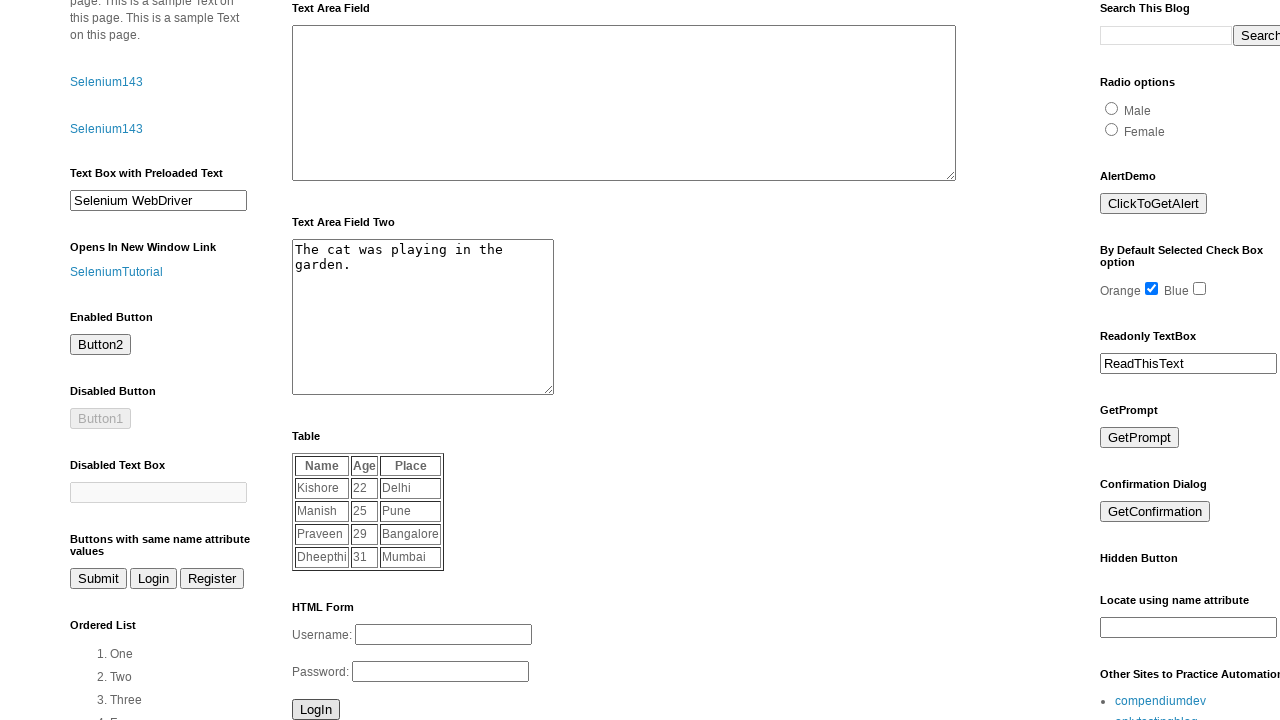

Clicked Register button at (212, 579) on button:has-text('Register')
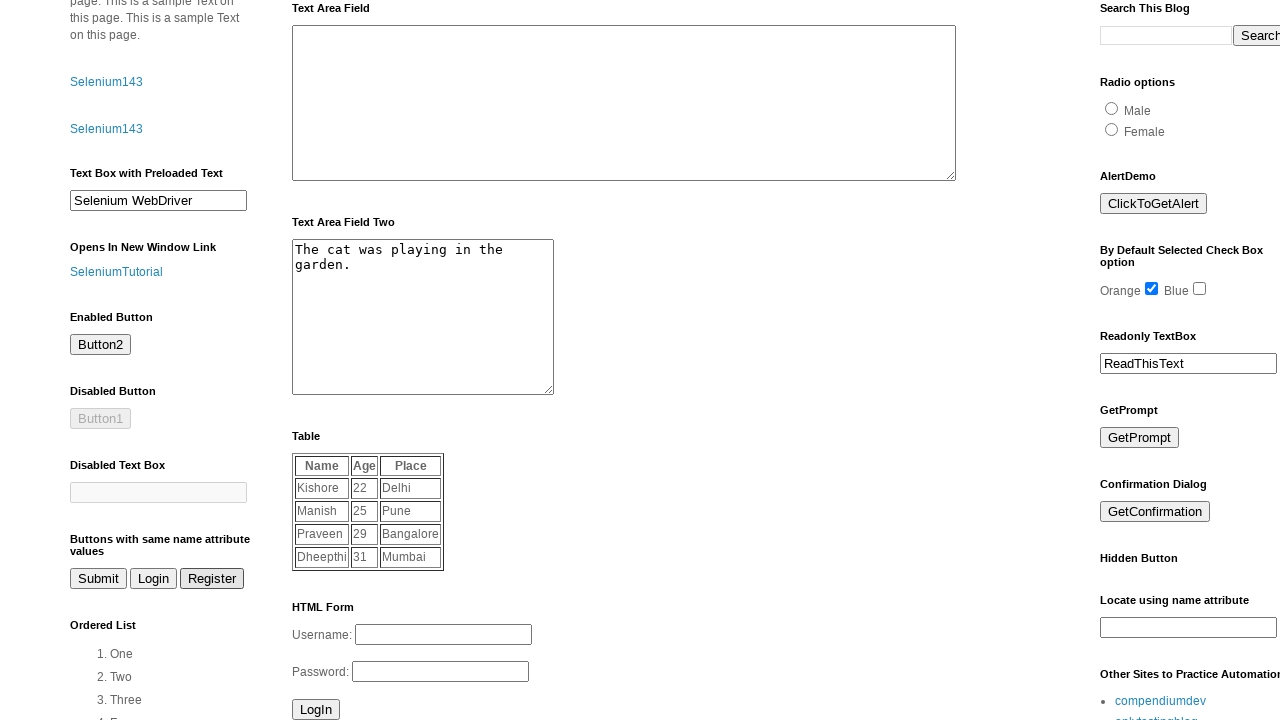

Clicked alert2 input field to trigger alert at (155, 360) on input#alert2
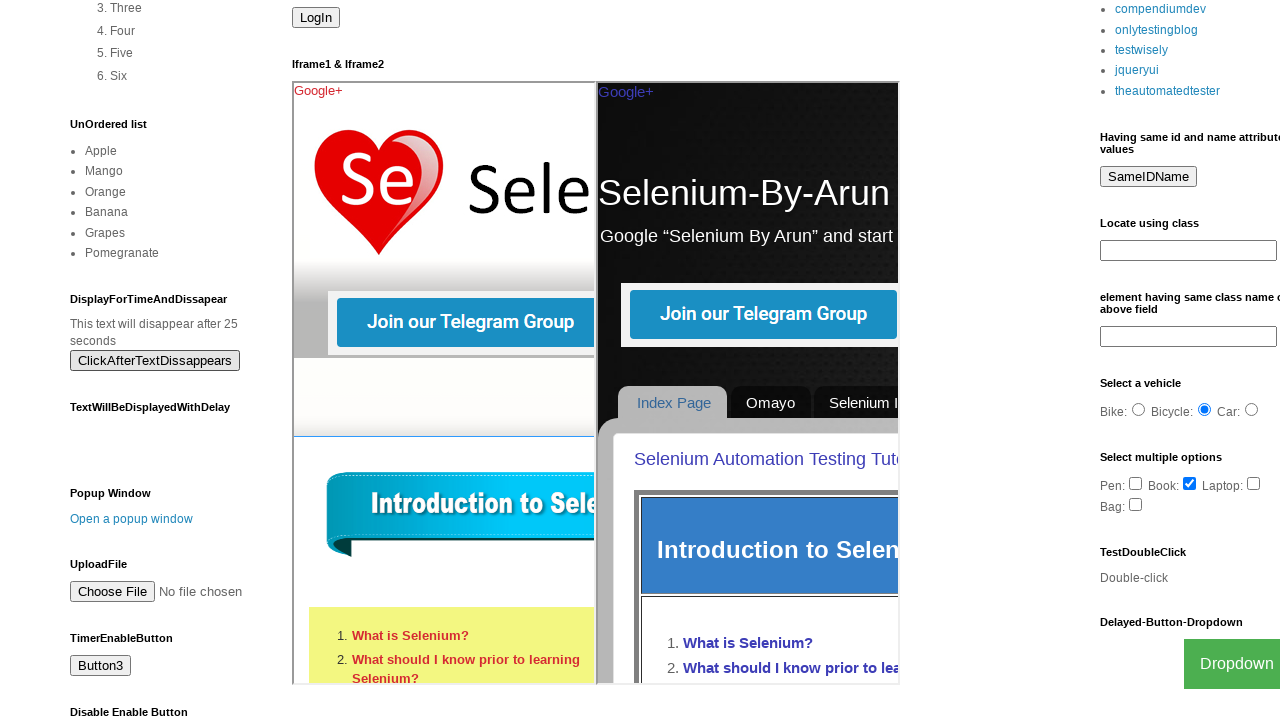

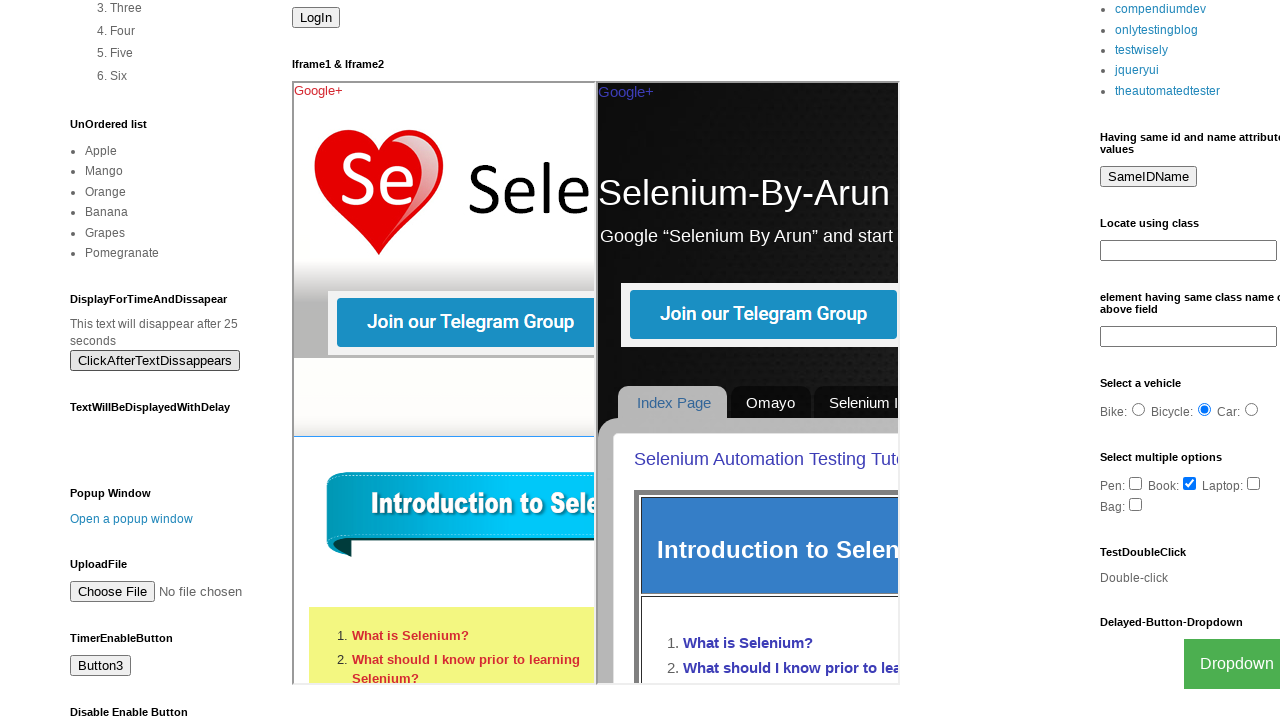